Navigates to the Rahul Shetty Academy homepage

Starting URL: https://rahulshettyacademy.com

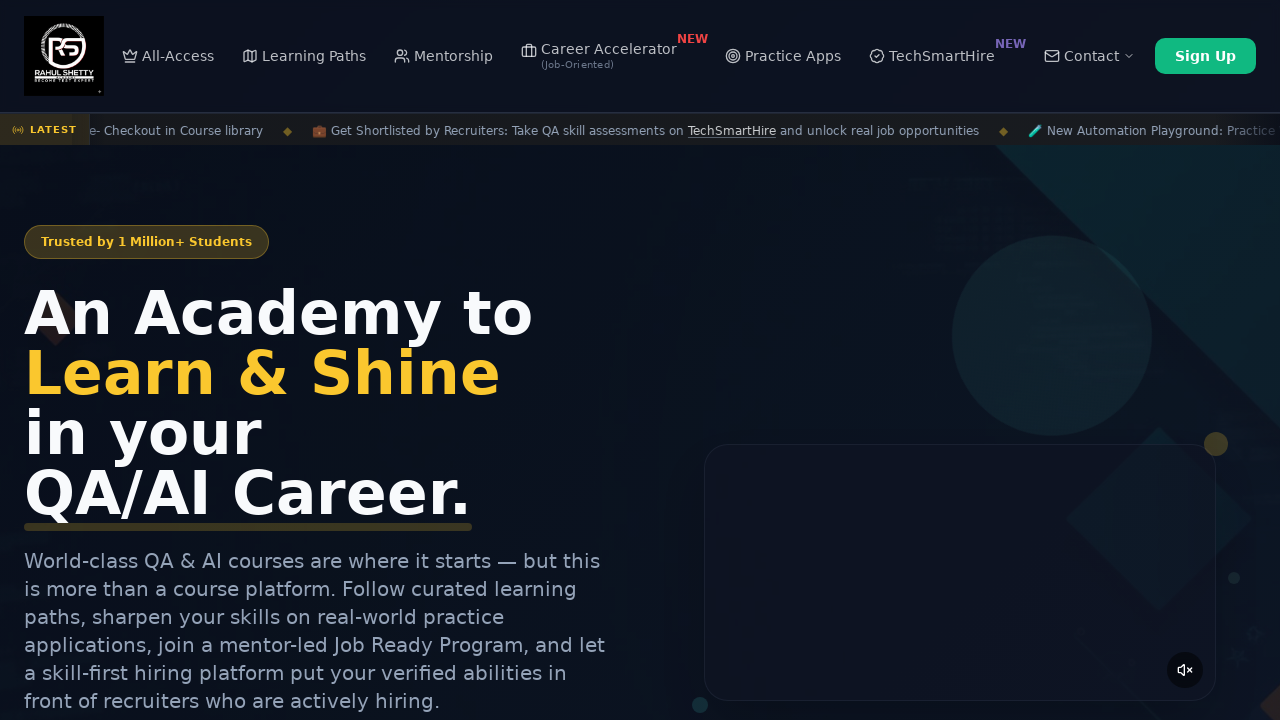

Navigated to Rahul Shetty Academy homepage at https://rahulshettyacademy.com
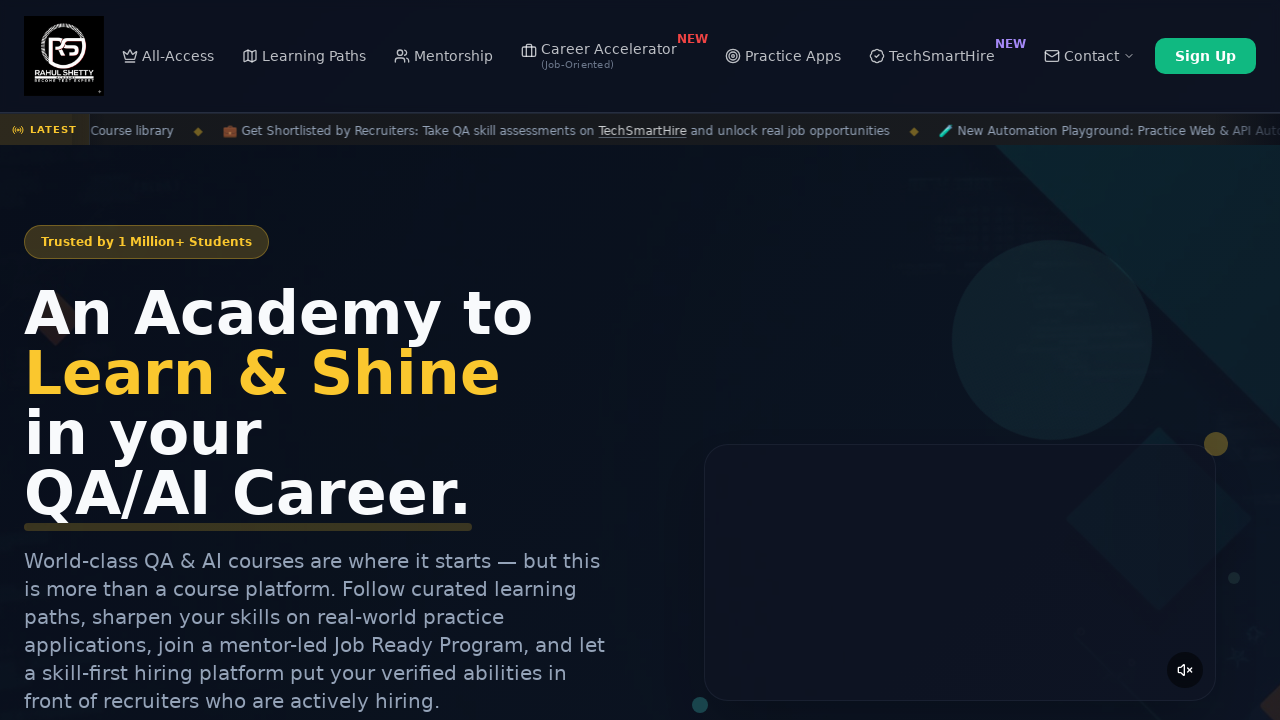

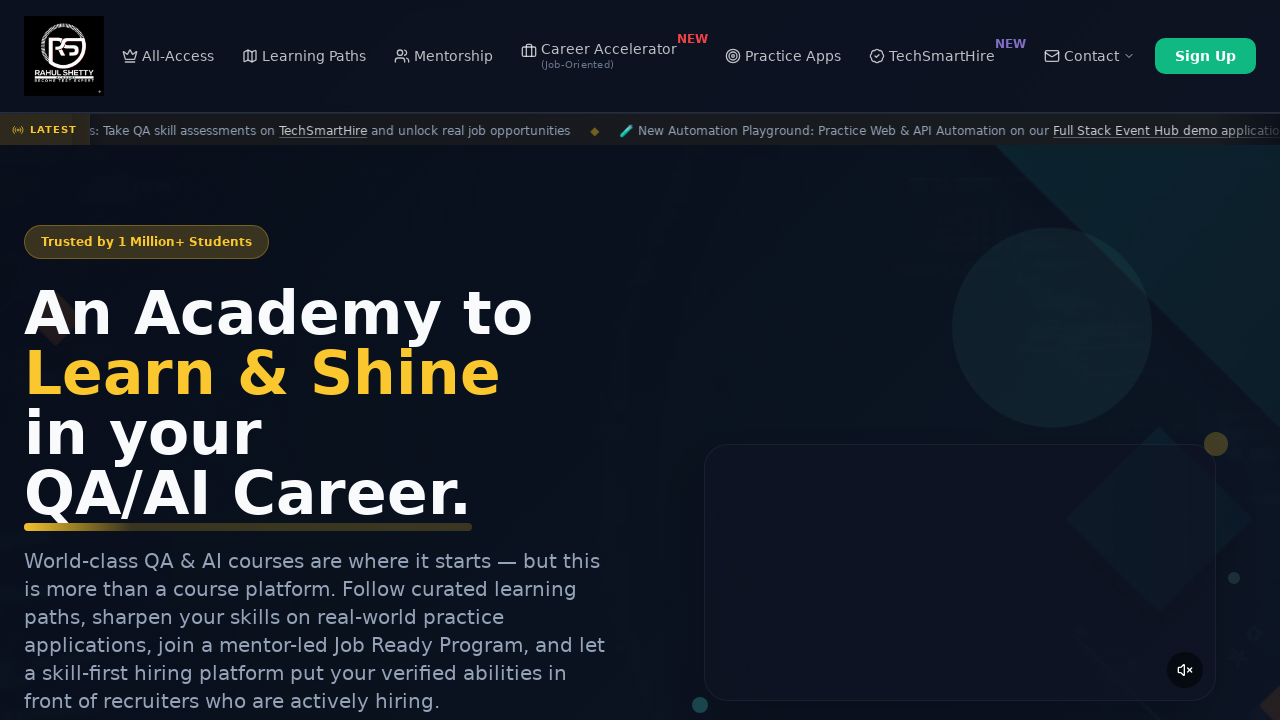